Tests cookie management by reading cookies from the page, clearing all browser cookies, verifying they were cleared, and then clicking a button to refresh/recreate the cookies.

Starting URL: https://bonigarcia.dev/selenium-webdriver-java/cookies.html

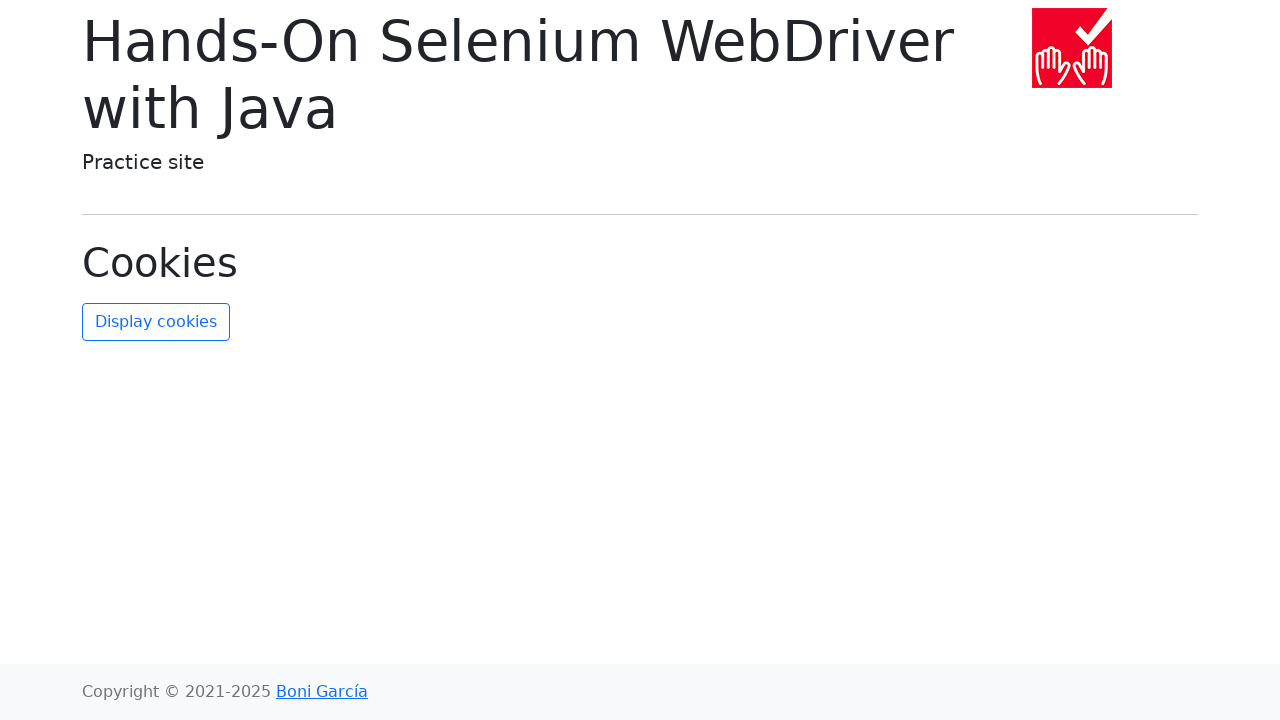

Waited for page to load and reach network idle state
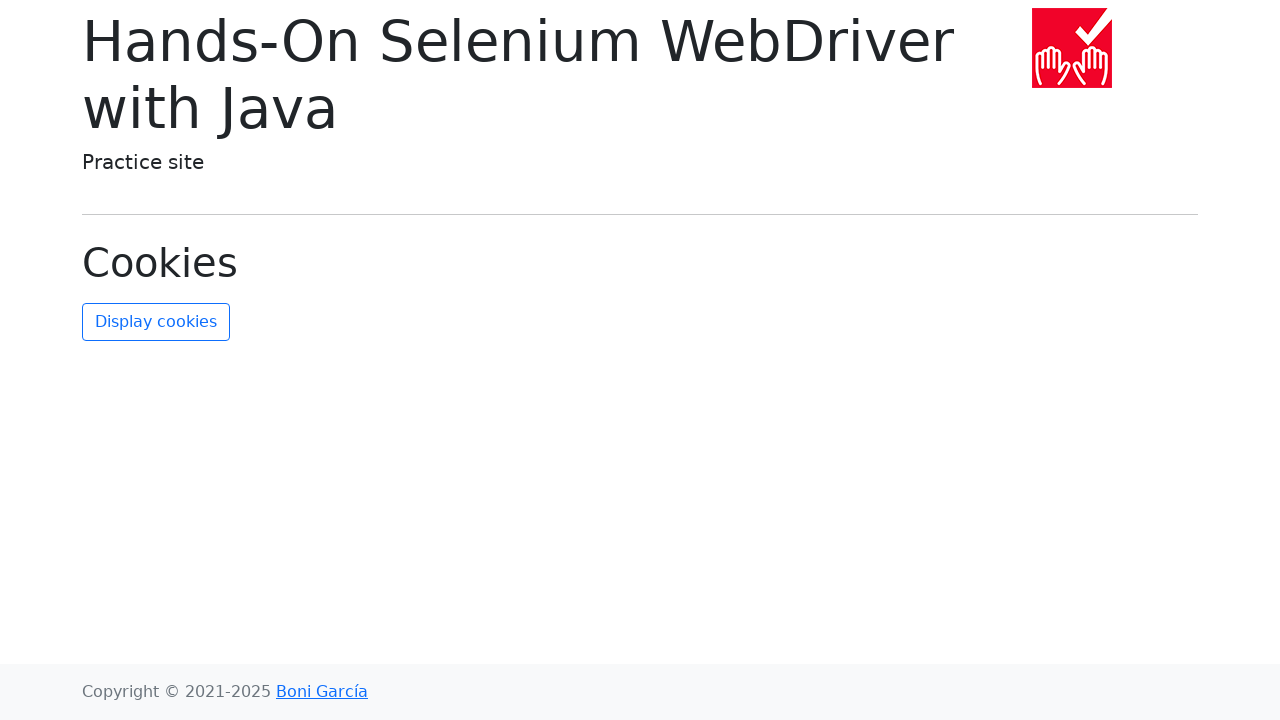

Retrieved all cookies from the browser context
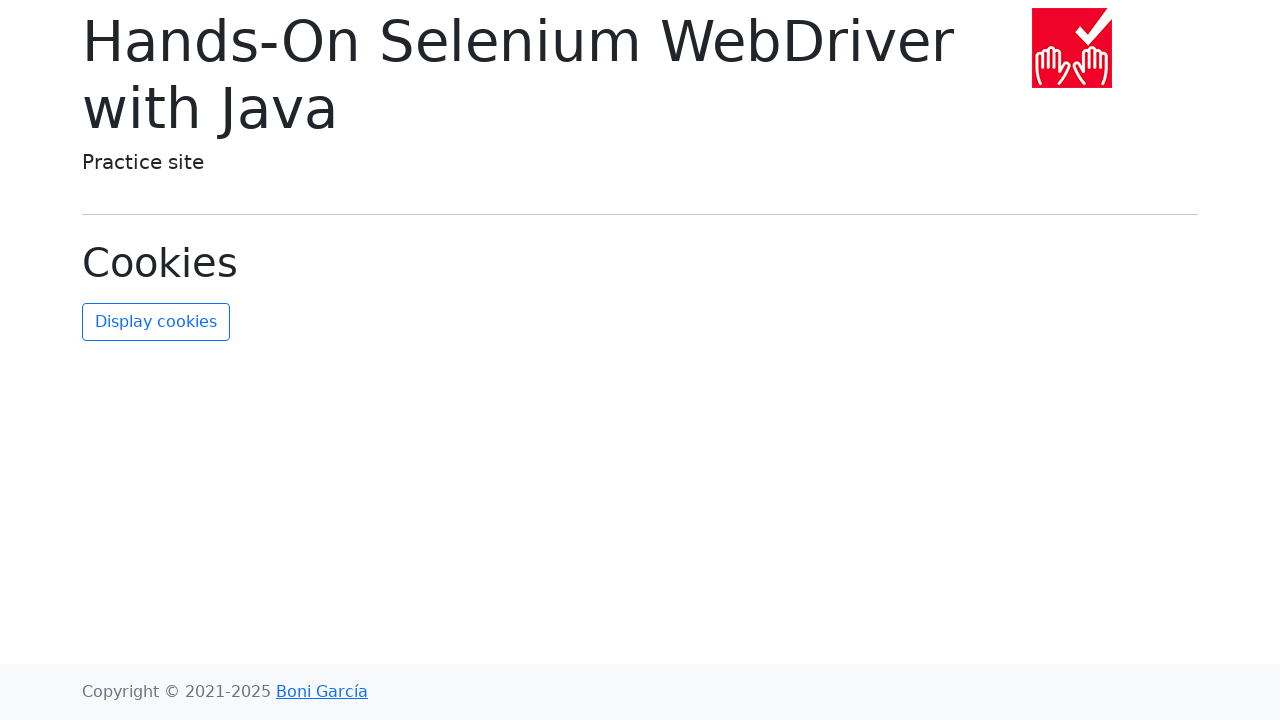

Extracted and sorted 2 cookie names for verification
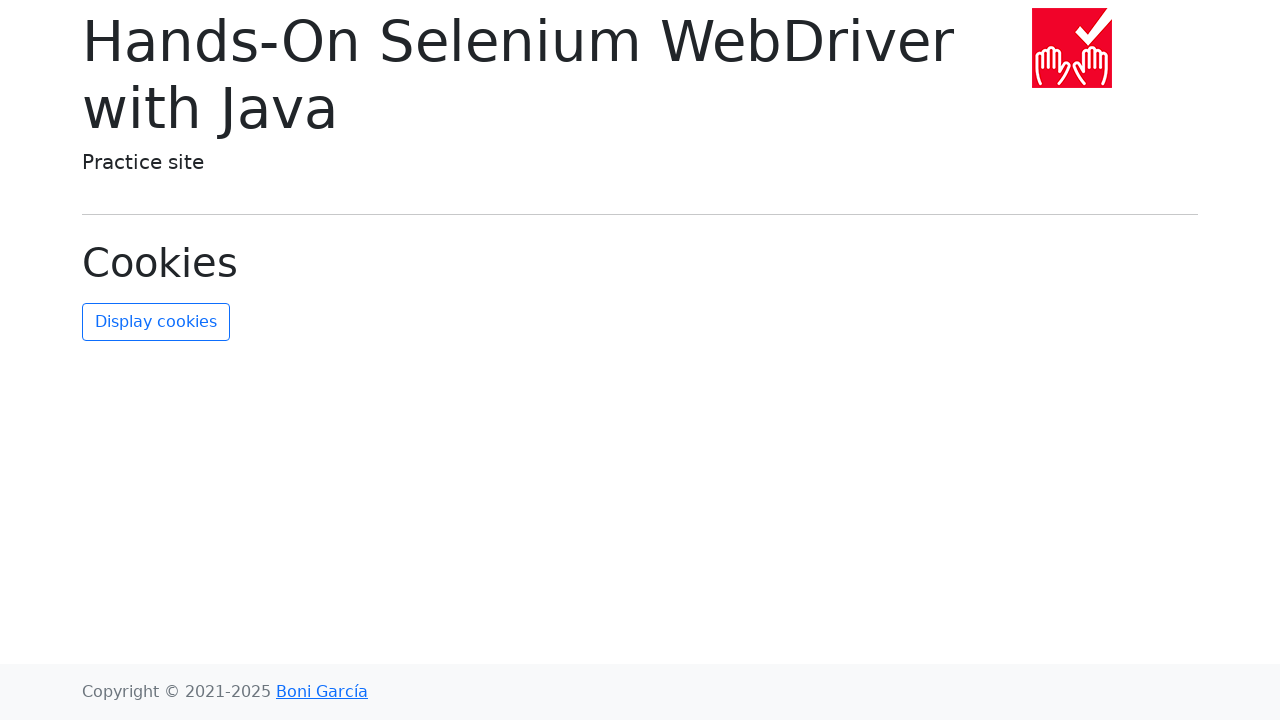

Cleared all cookies from the browser context
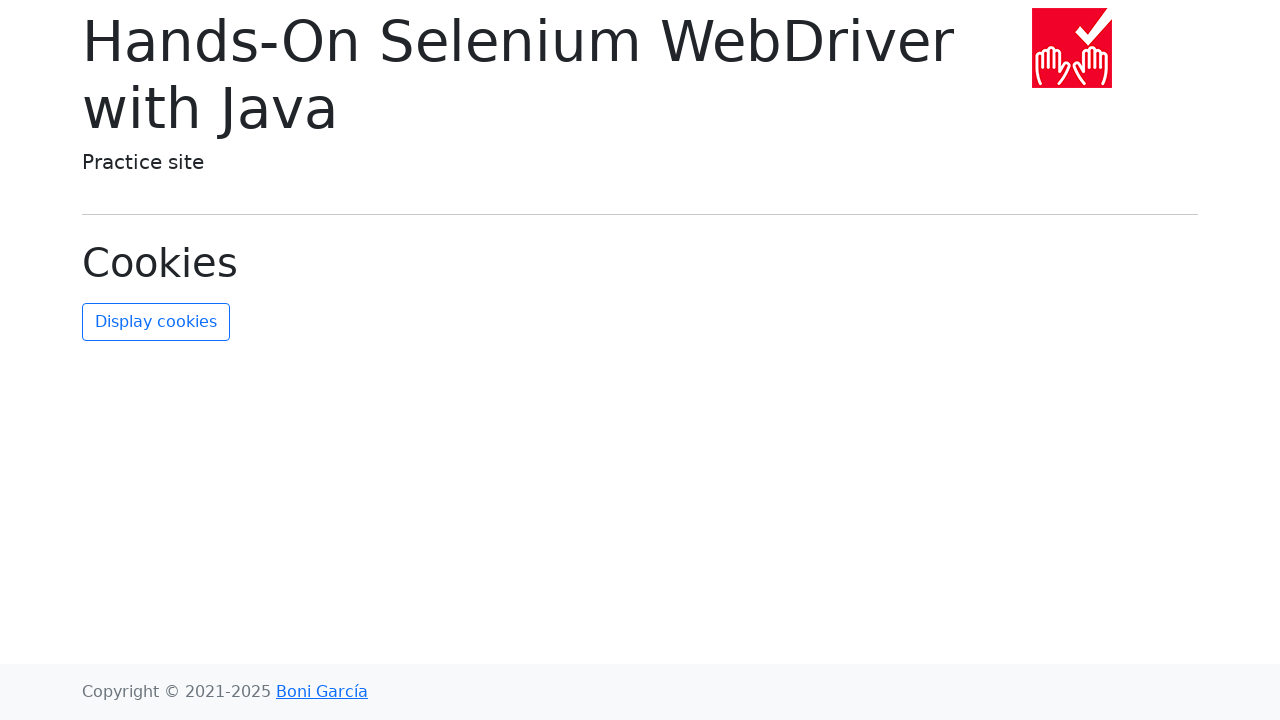

Retrieved cookies after clearing to verify they were removed
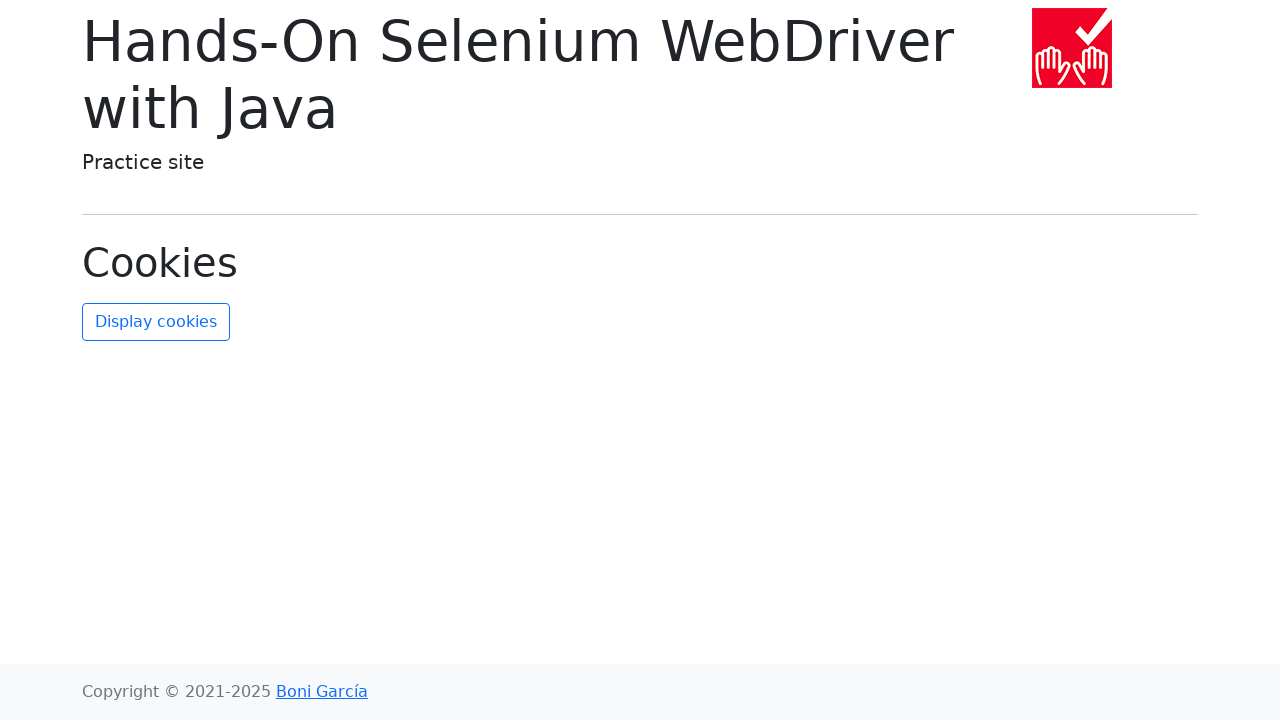

Verified that all cookies were successfully cleared (assertion passed)
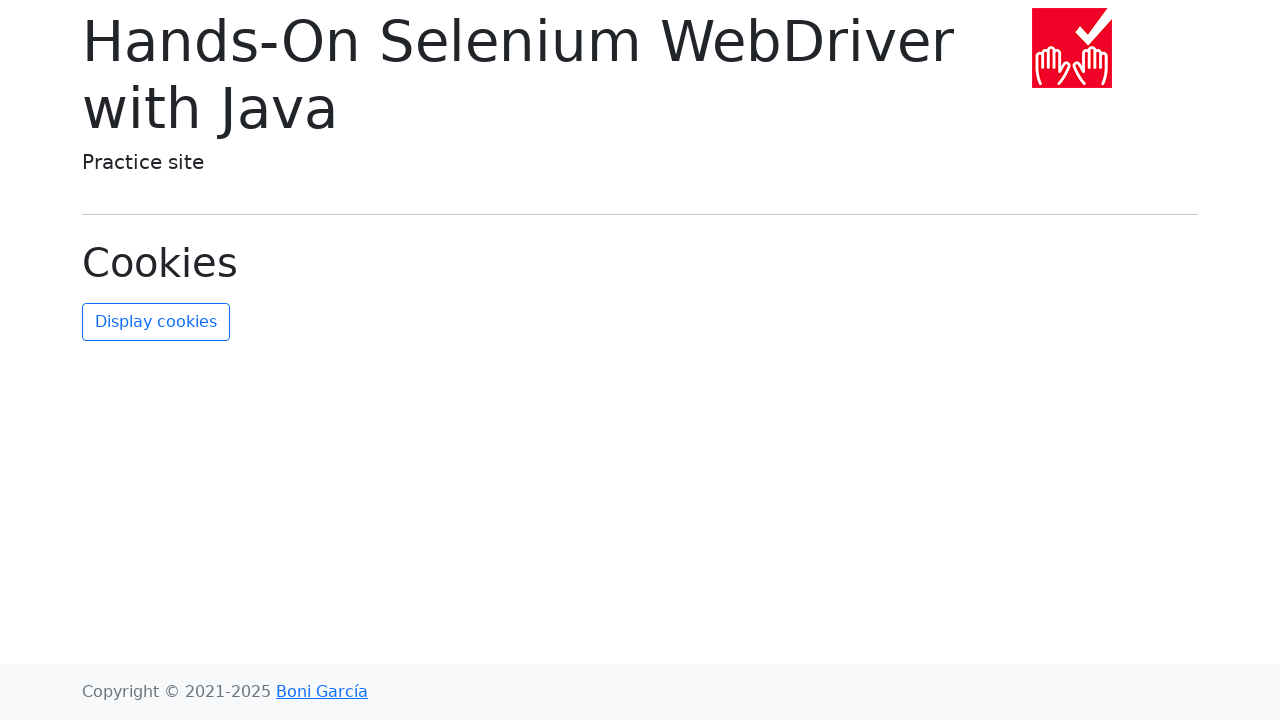

Clicked the refresh cookies button to recreate cookies at (156, 322) on #refresh-cookies
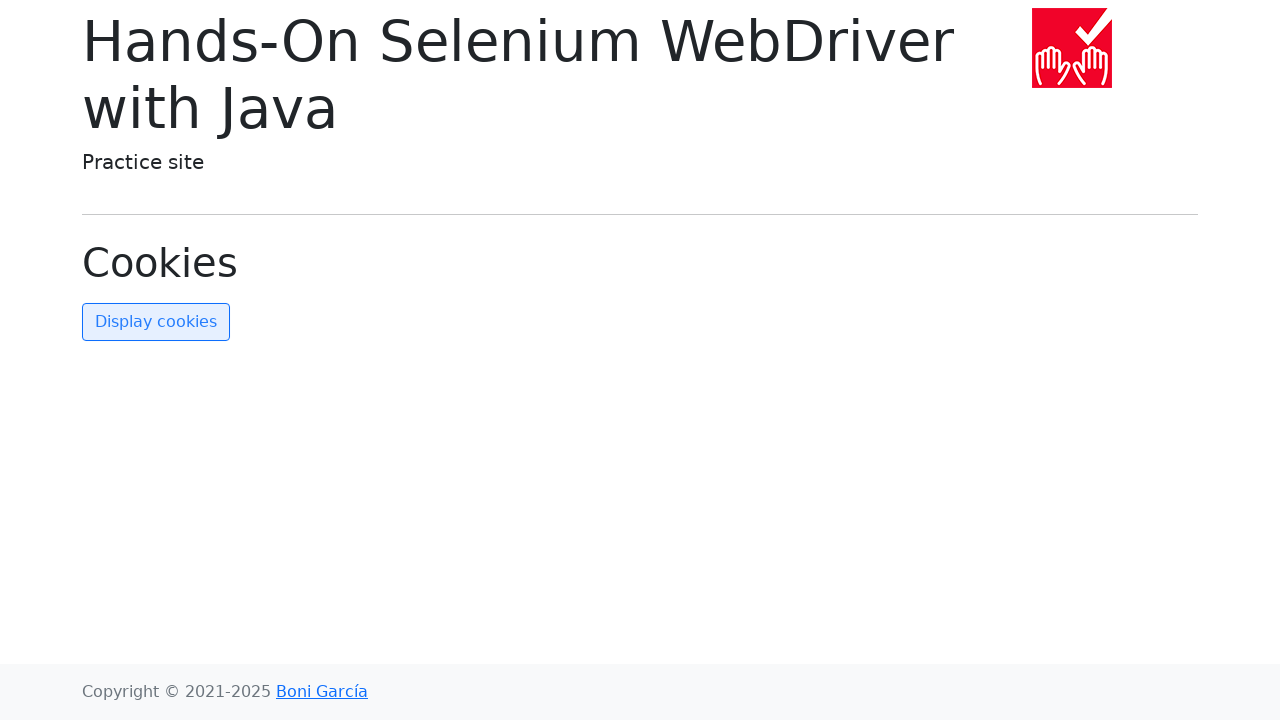

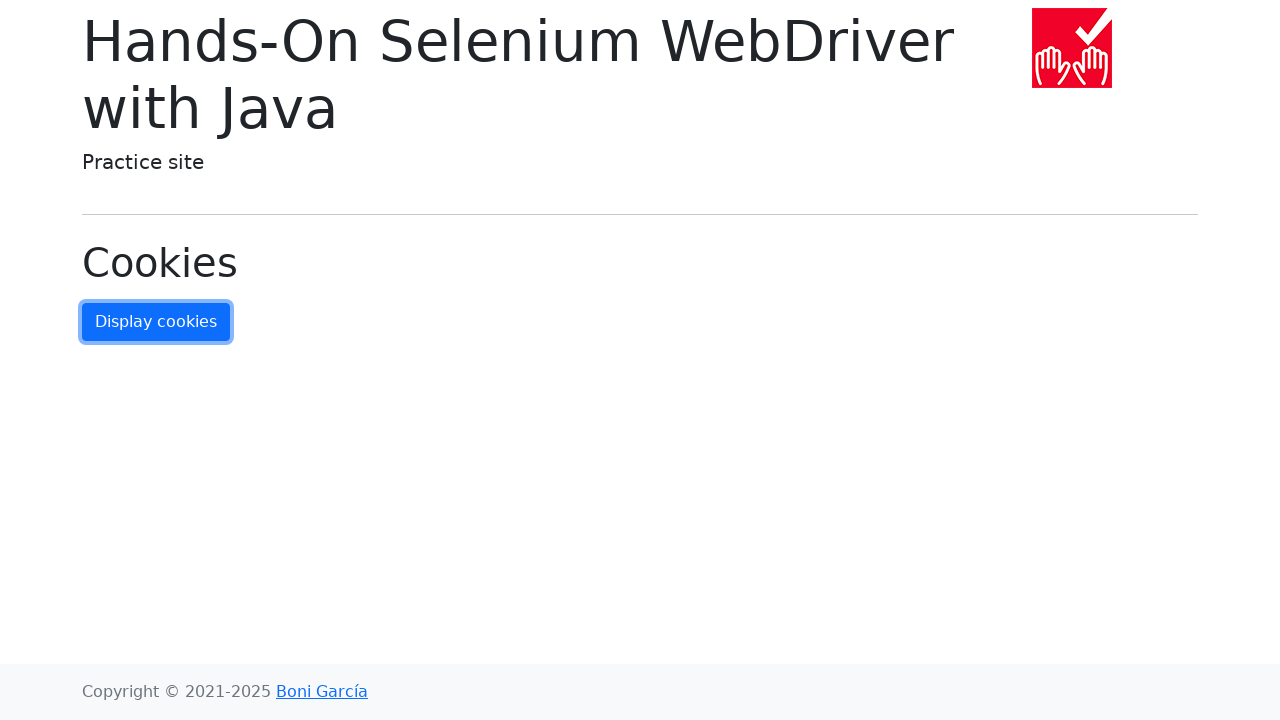